Tests a text box form by filling in full name, email, current address, and permanent address fields, then submitting the form and verifying the submitted name is displayed.

Starting URL: https://demoqa.com/text-box

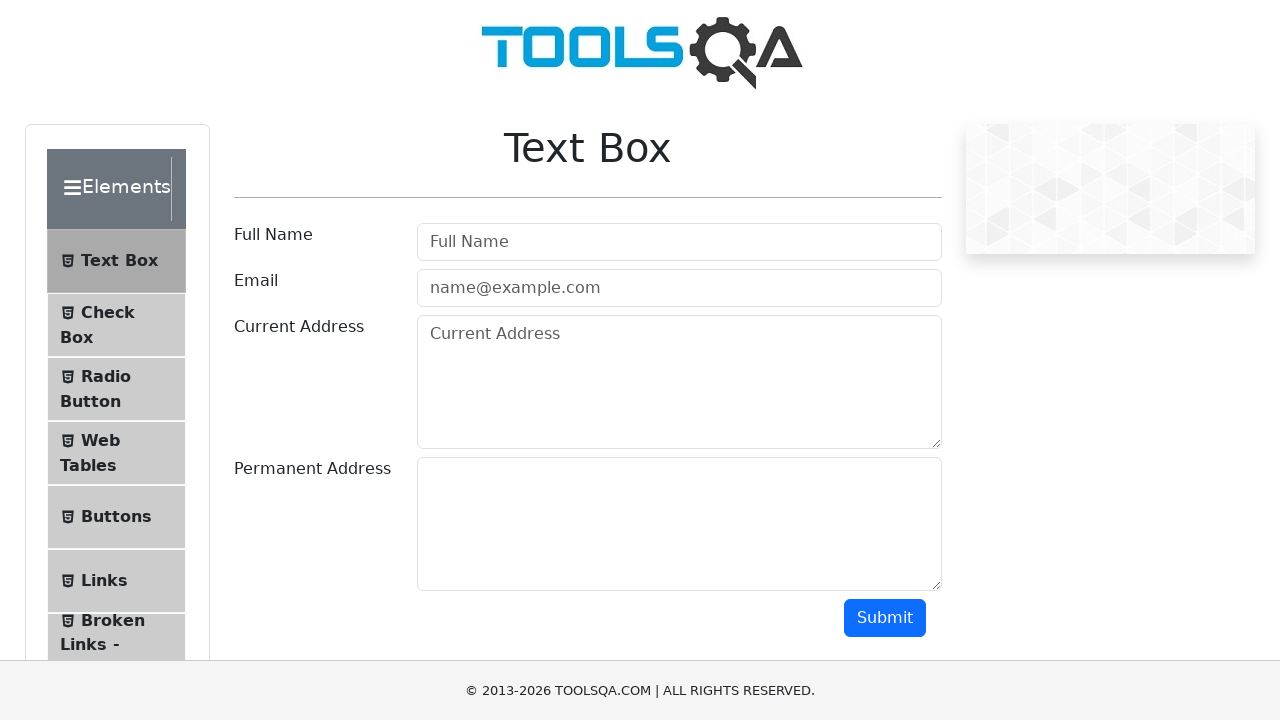

Filled full name field with 'testerFullName' on #userName
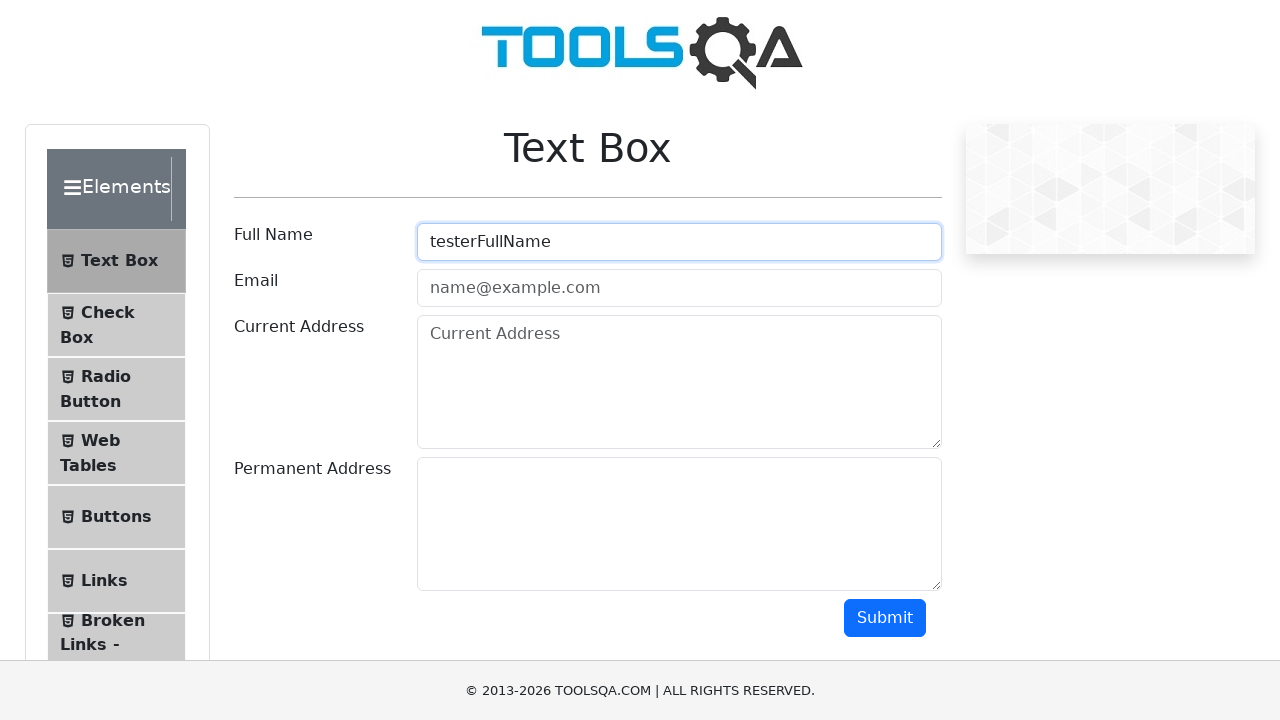

Filled email field with 'testerEmail@gmail.com' on #userEmail
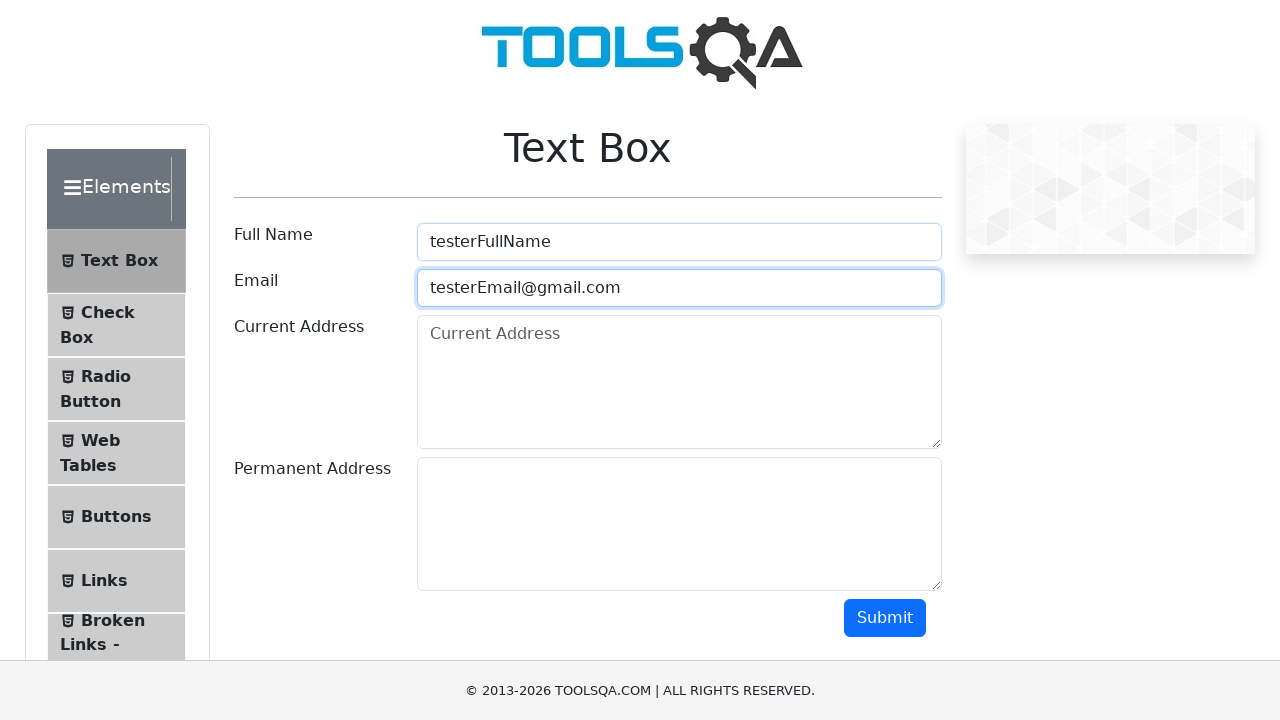

Filled current address field with 'testerCurrAddress' on textarea[placeholder='Current Address']
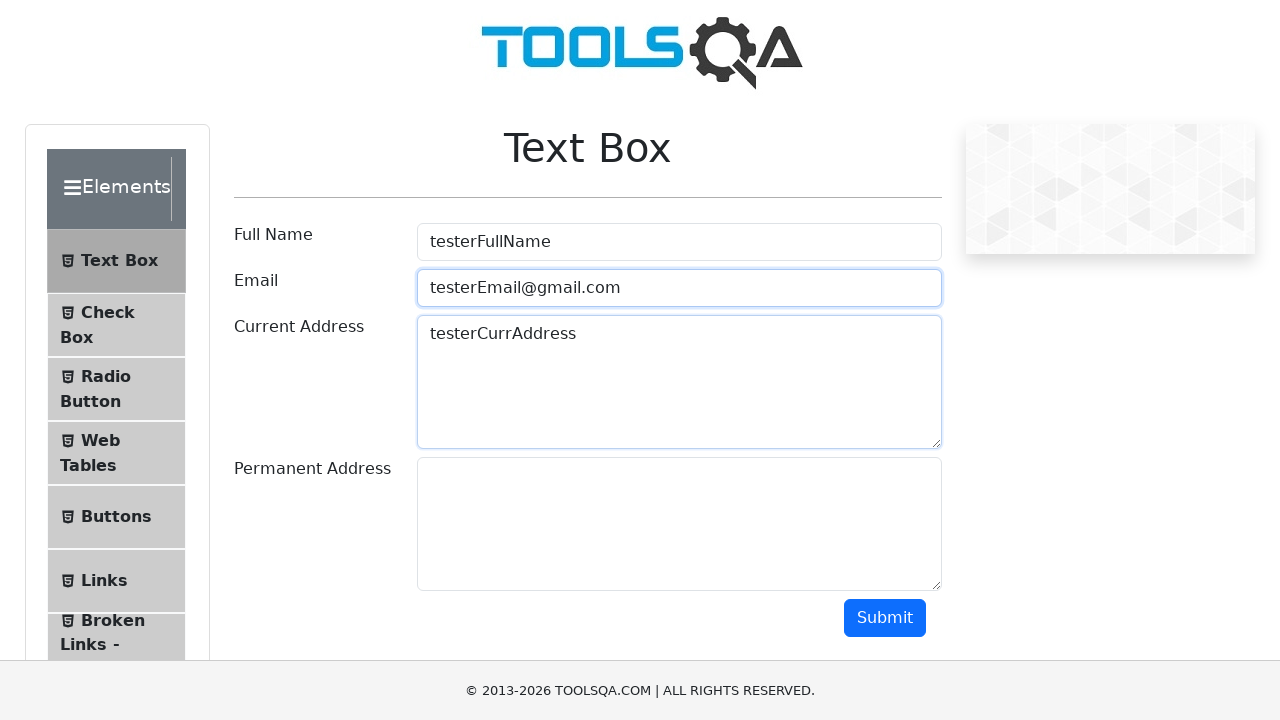

Filled permanent address field with 'testerPermAddress' on #permanentAddress
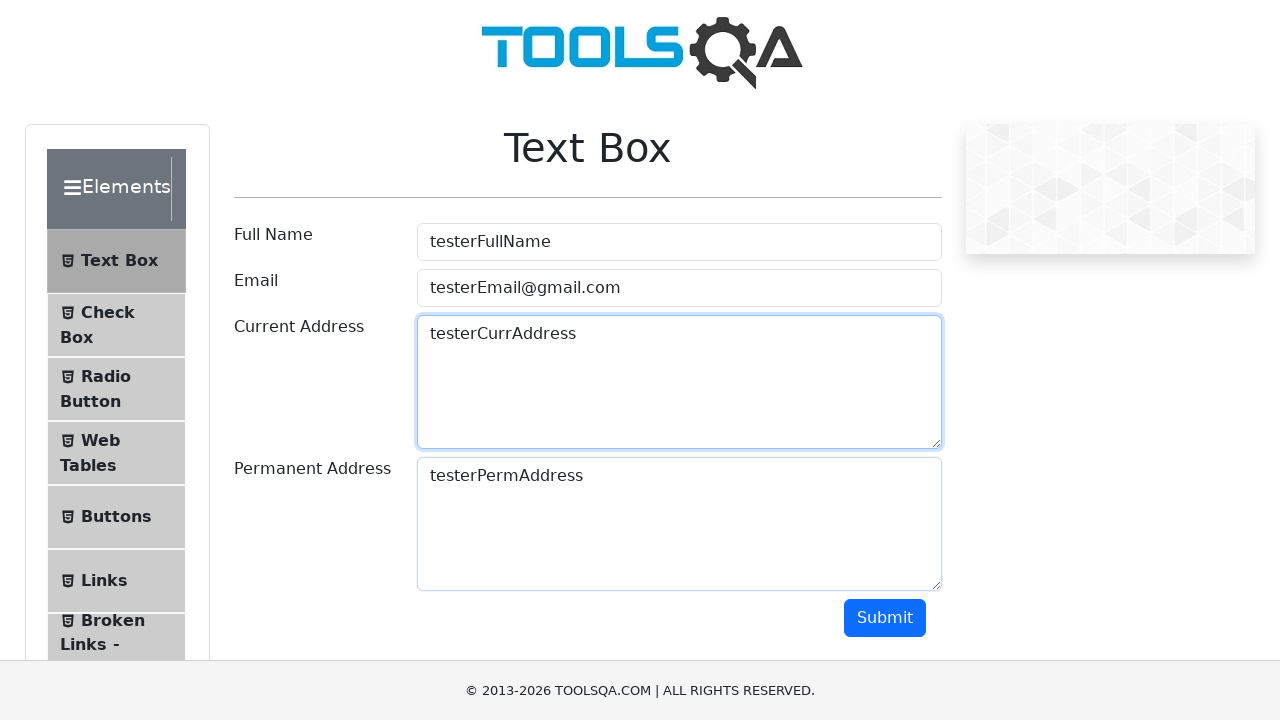

Clicked submit button using JavaScript
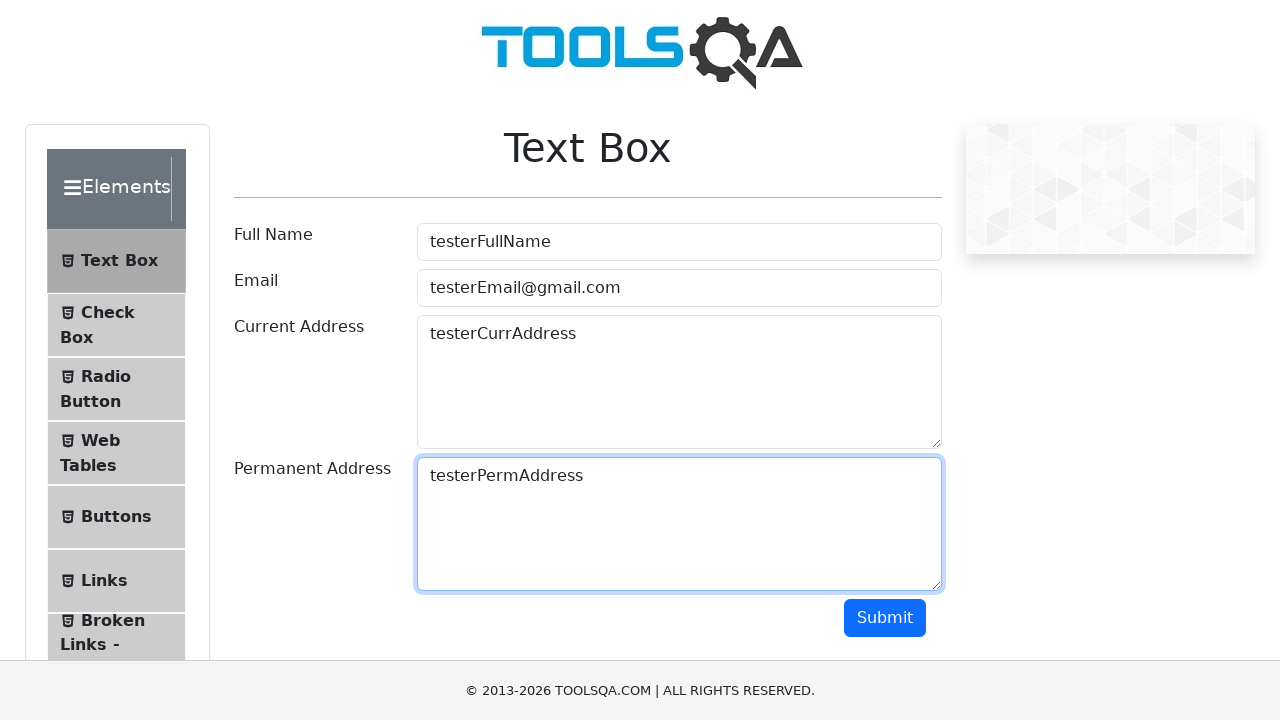

Name output field loaded after form submission
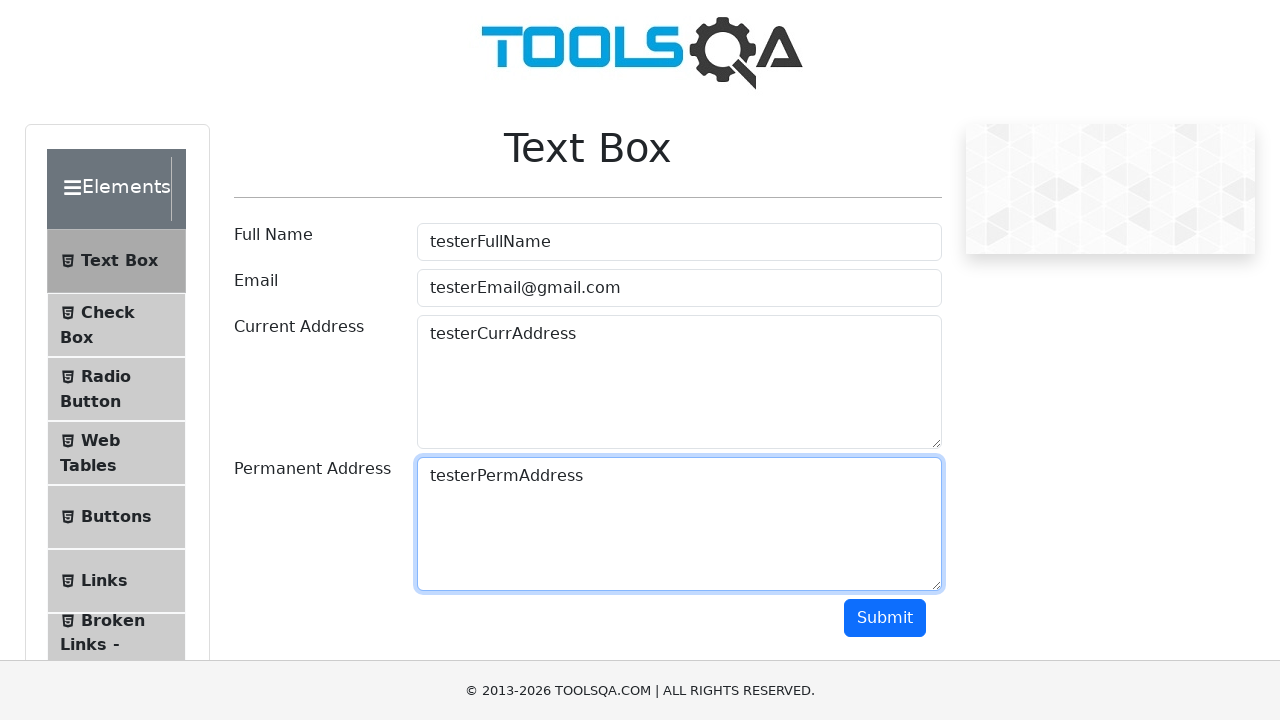

Verified that submitted name 'testerFullName' is displayed in output
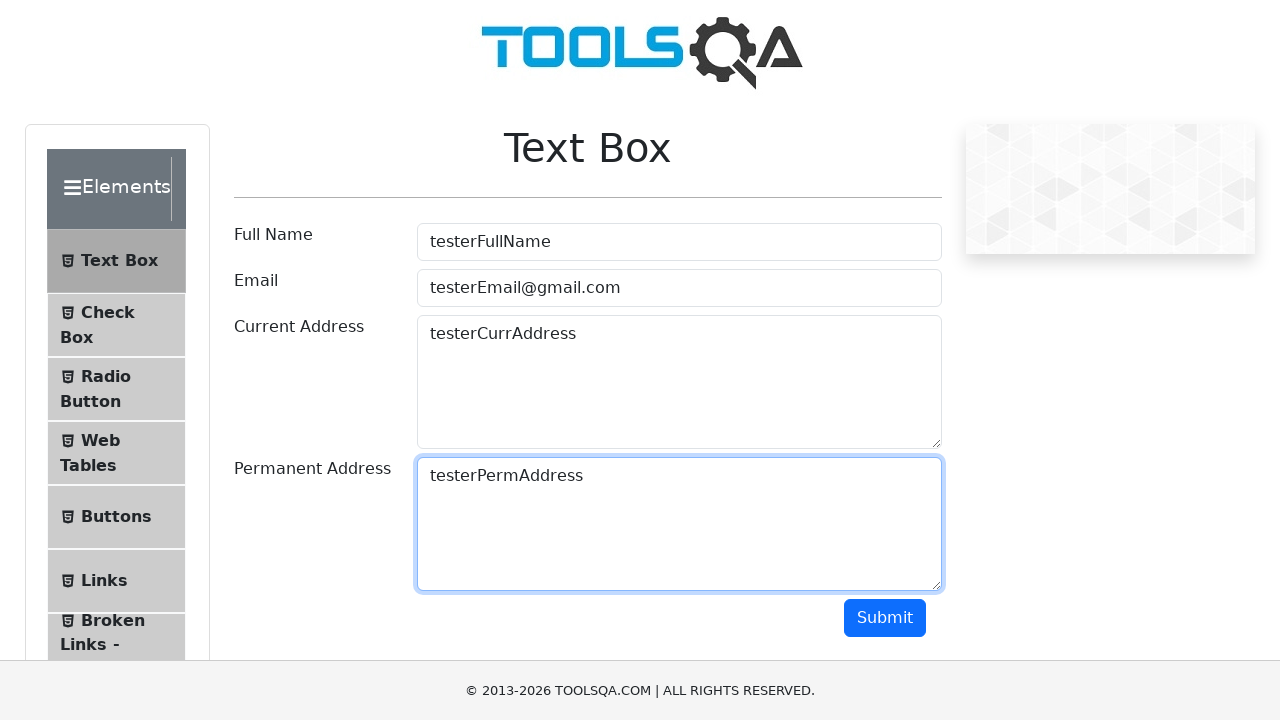

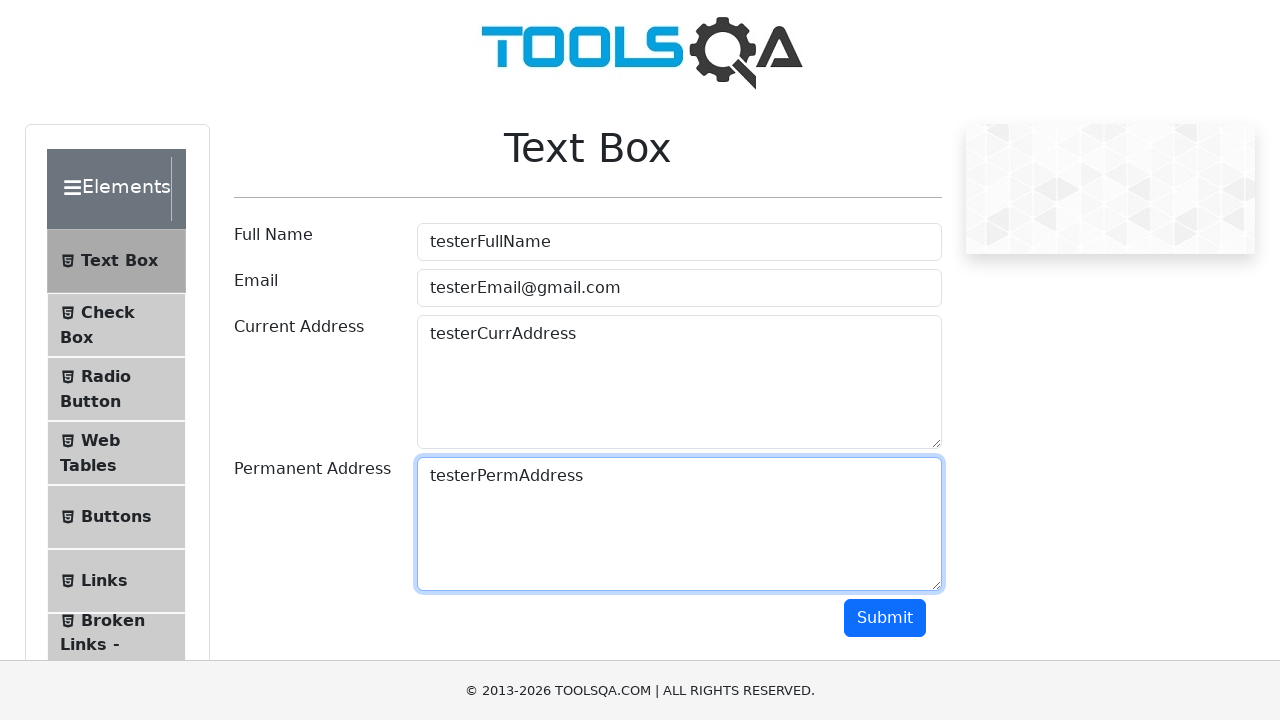